Tests W3Schools search functionality by searching for HTML Tutorial

Starting URL: https://www.w3schools.com/

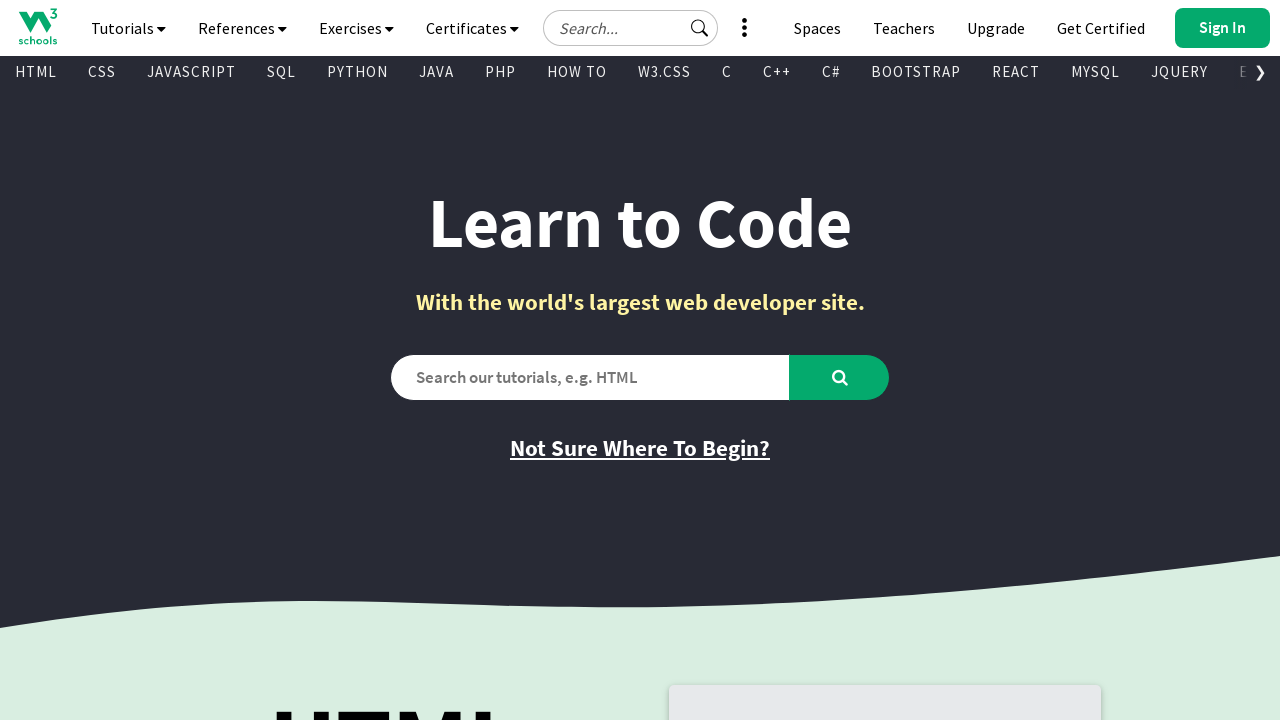

Verified initial page title is 'W3Schools Online Web Tutorials'
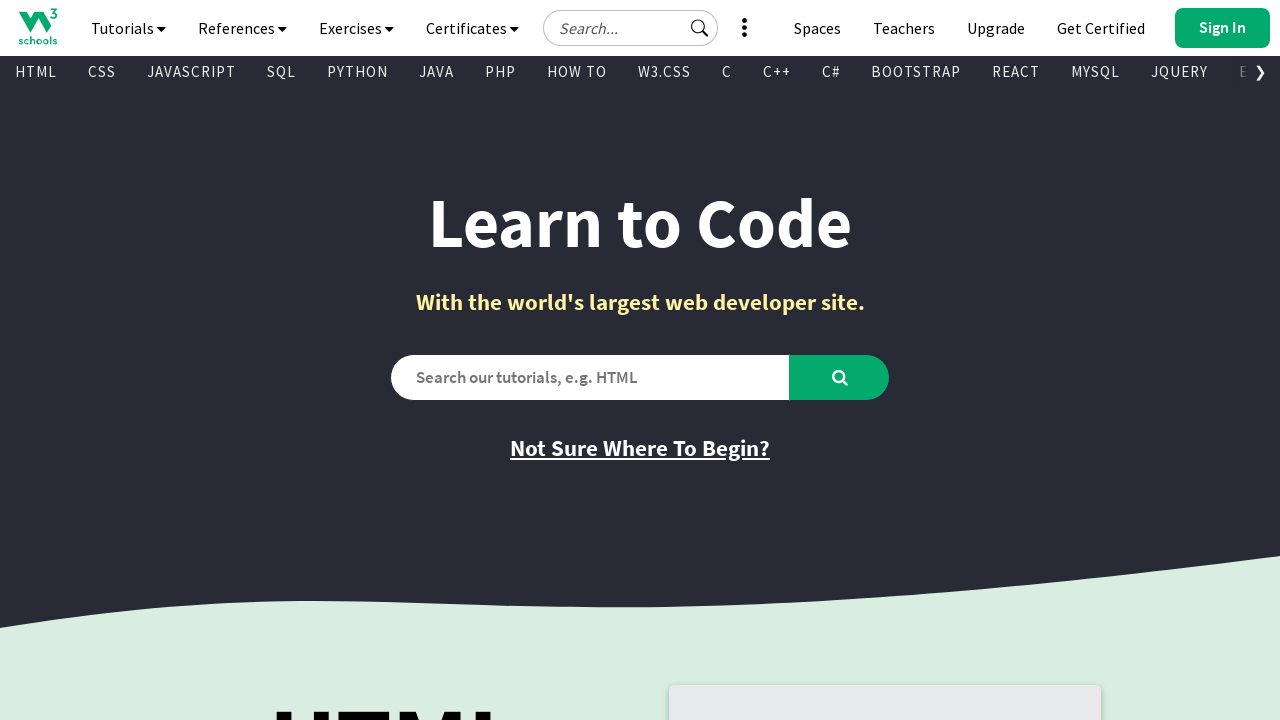

Filled search box with 'HTML Tutorial' on #search2
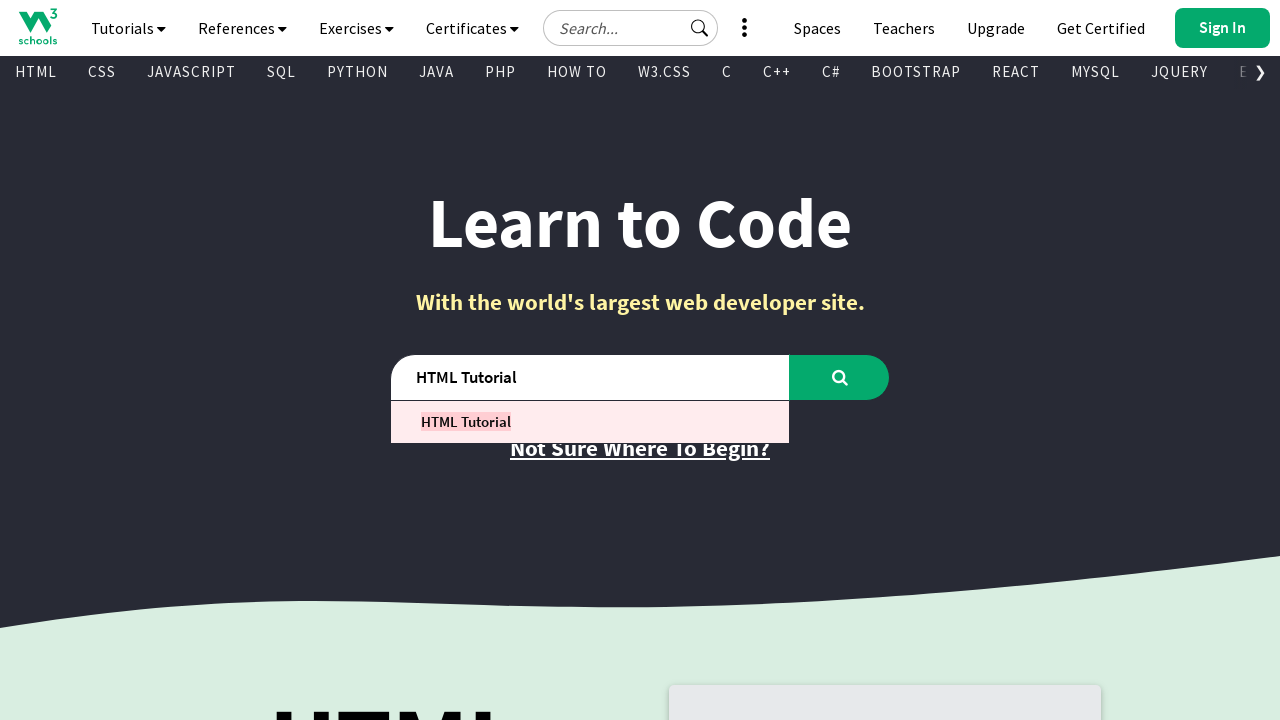

Clicked search button to search for HTML Tutorial at (840, 377) on #learntocode_searchbtn
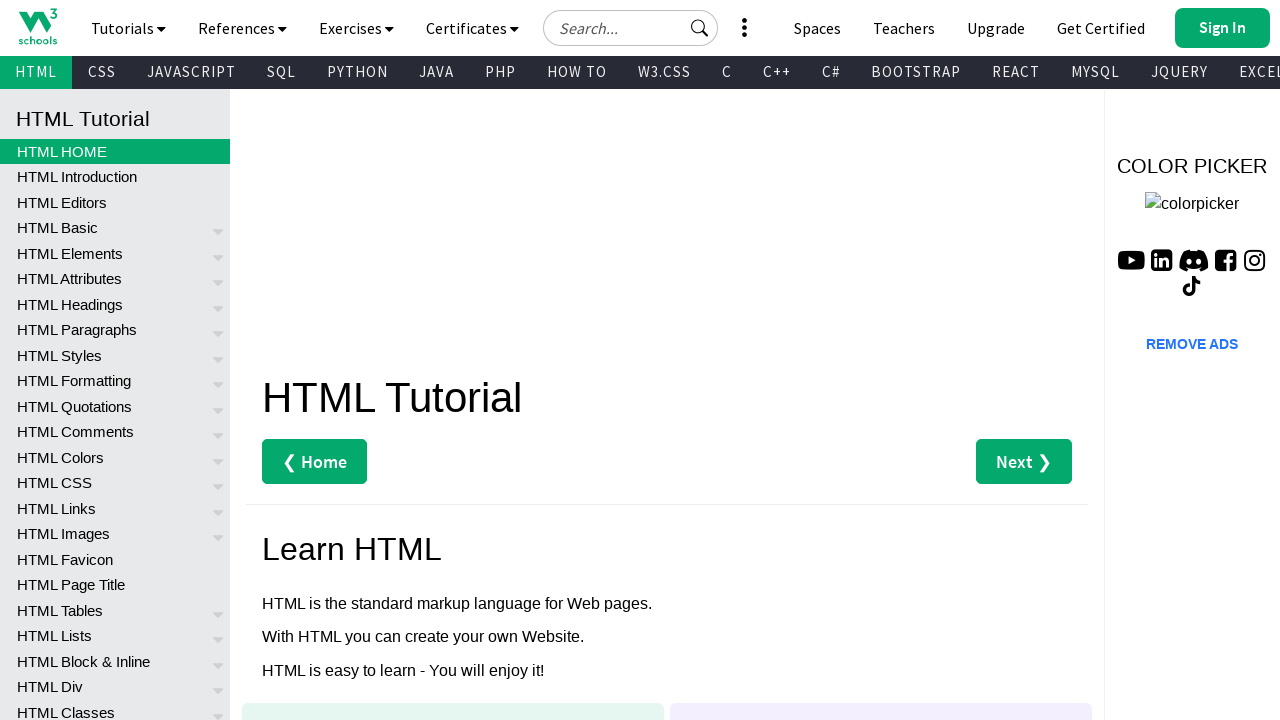

Verified navigation to HTML Tutorial page
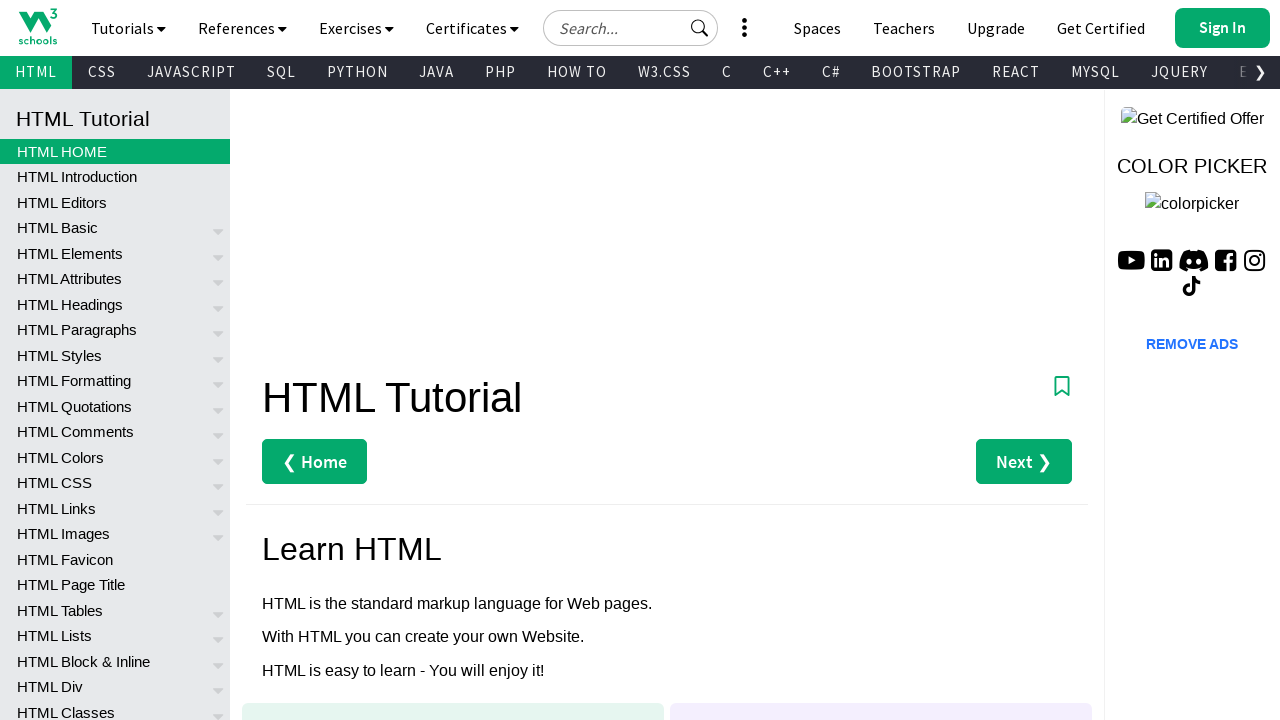

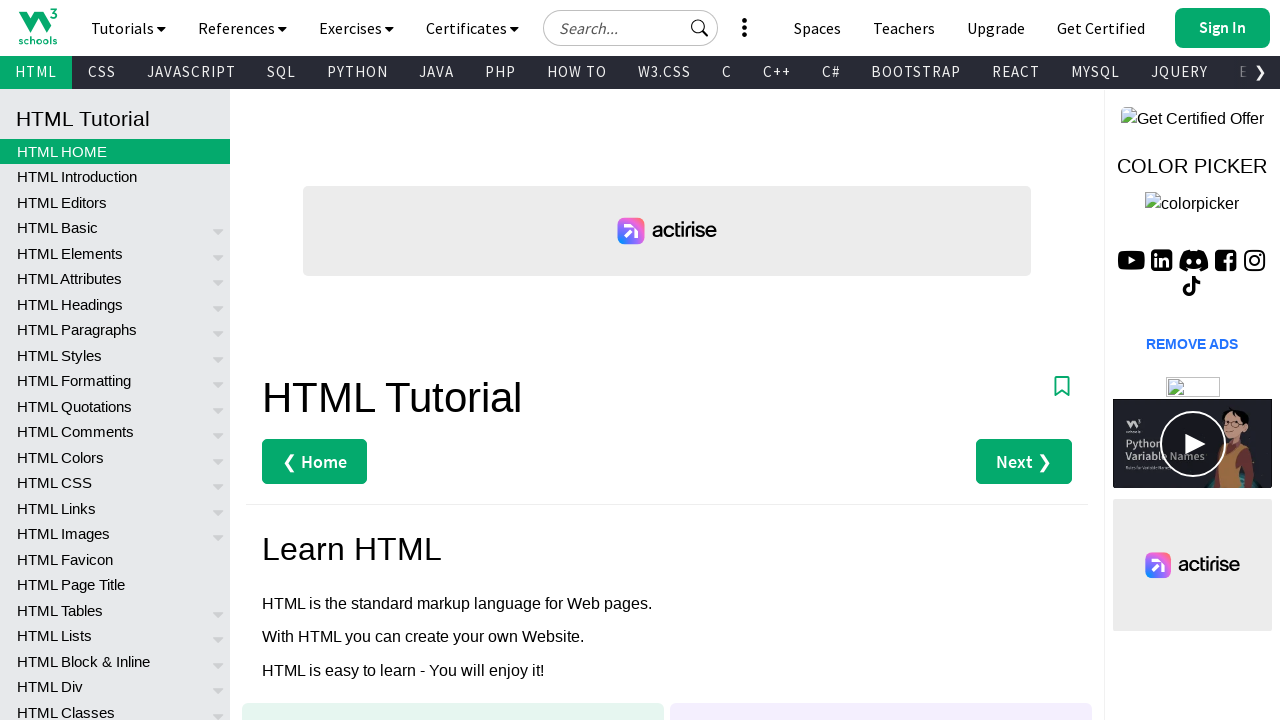